Tests handling a JavaScript prompt dialog by clicking a trigger link, entering text into the prompt, and accepting it

Starting URL: https://www.selenium.dev/documentation/webdriver/interactions/alerts/

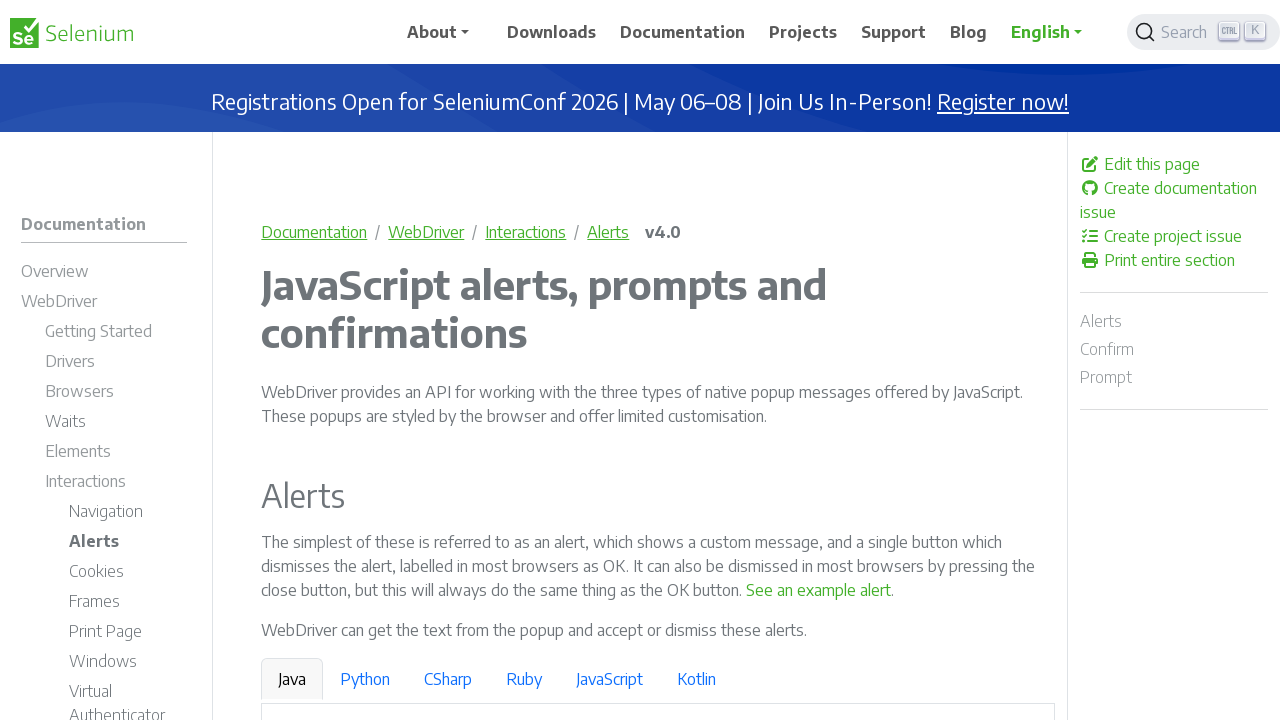

Registered dialog handler to accept prompts with text 'Playwright Test'
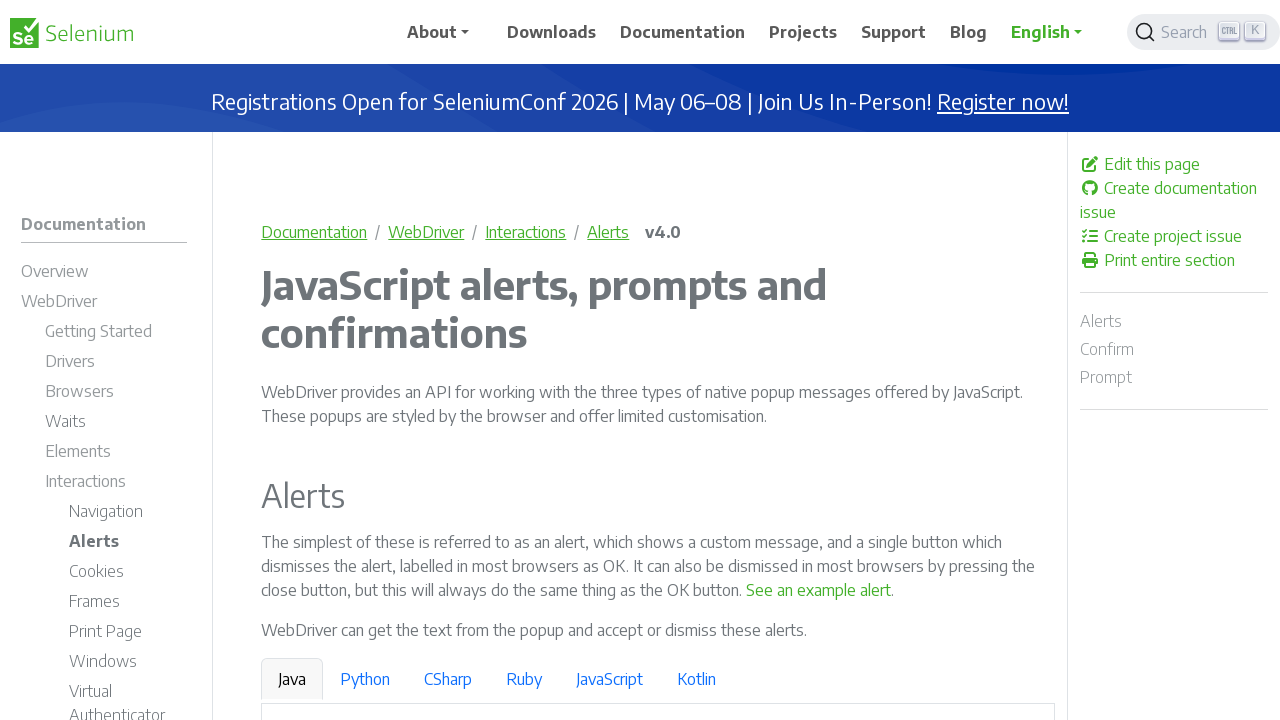

Clicked 'See a sample prompt' link to trigger JavaScript prompt dialog at (627, 360) on a:has-text('See a sample prompt')
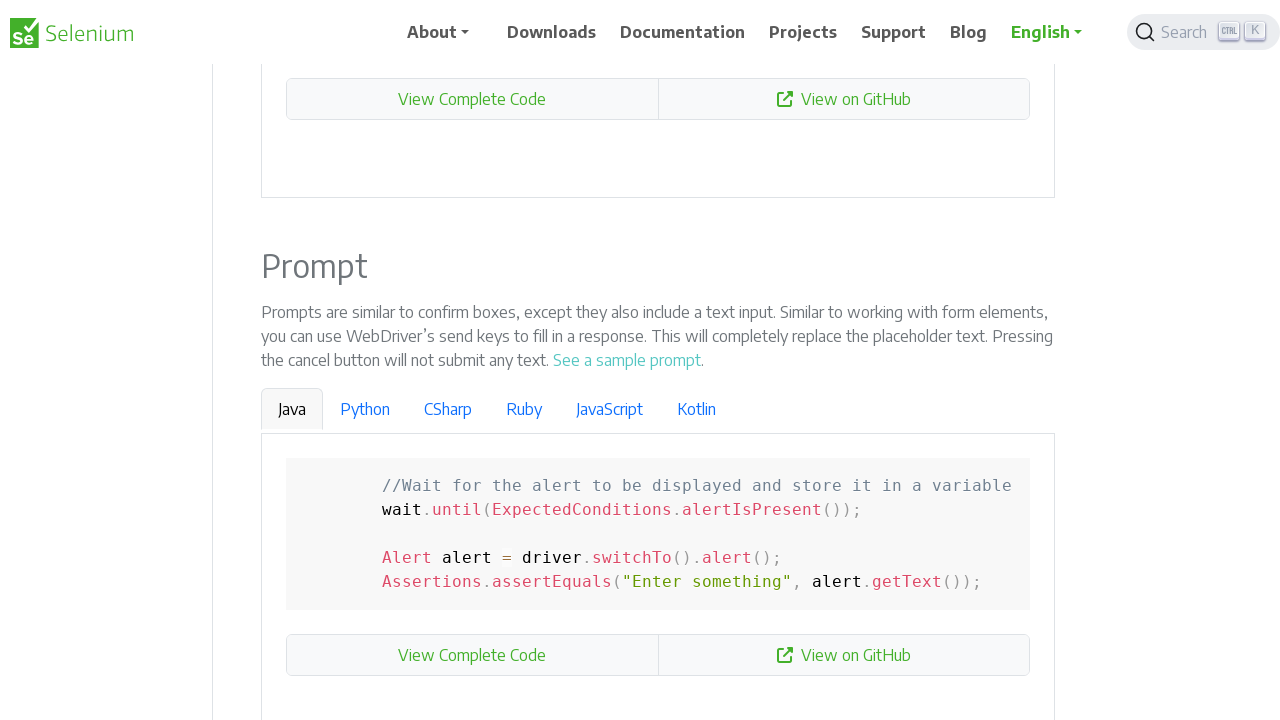

Waited for prompt dialog to be processed and accepted
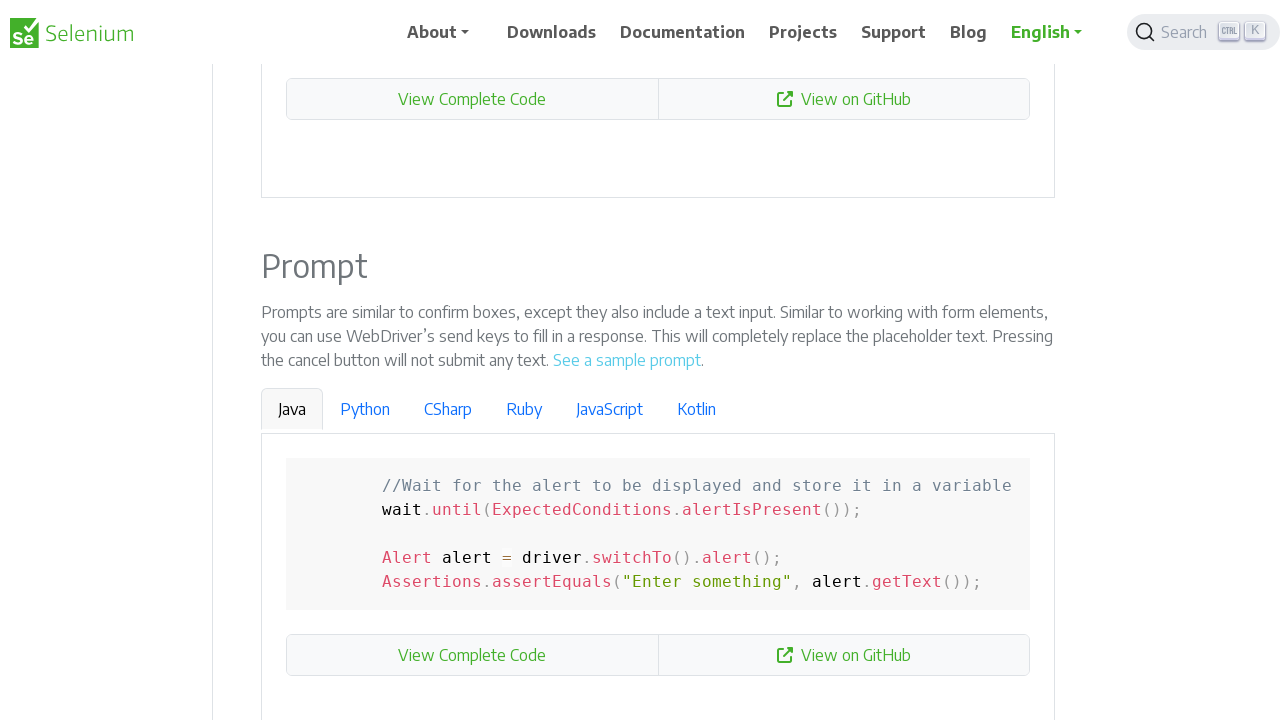

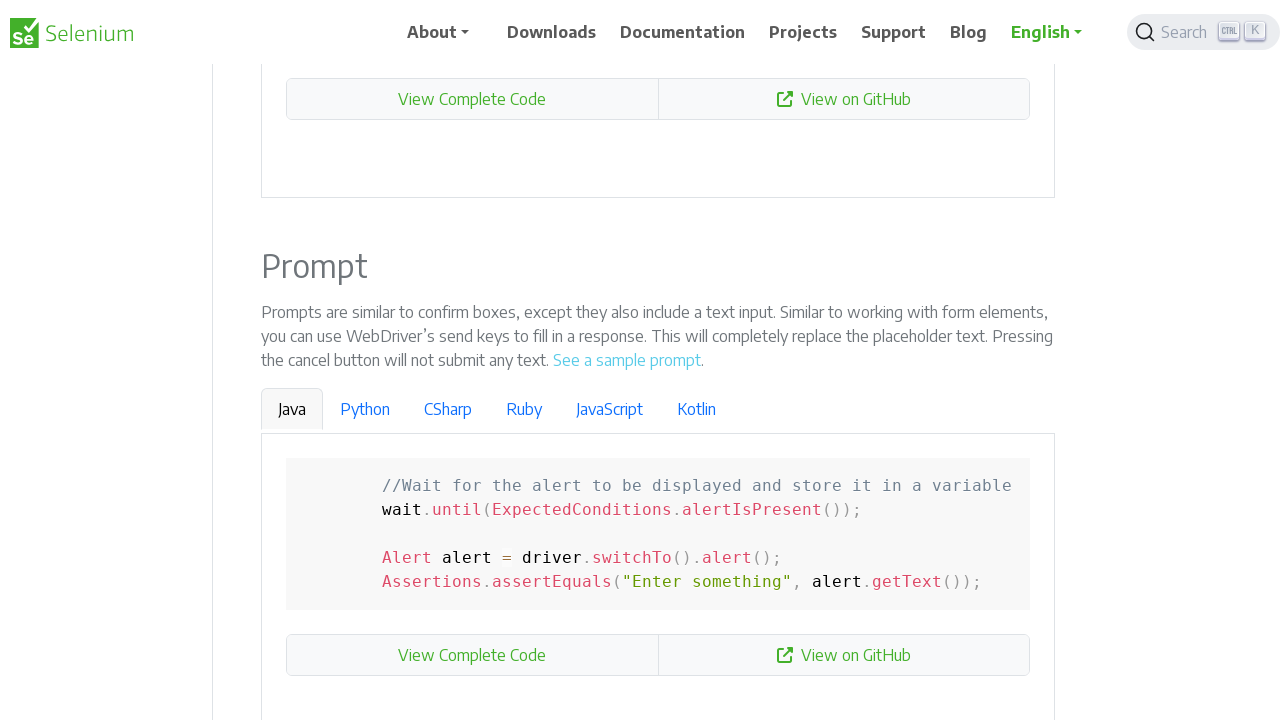